Tests that the active filter selection persists after page reload

Starting URL: https://todomvc.com/examples/typescript-angular/#/

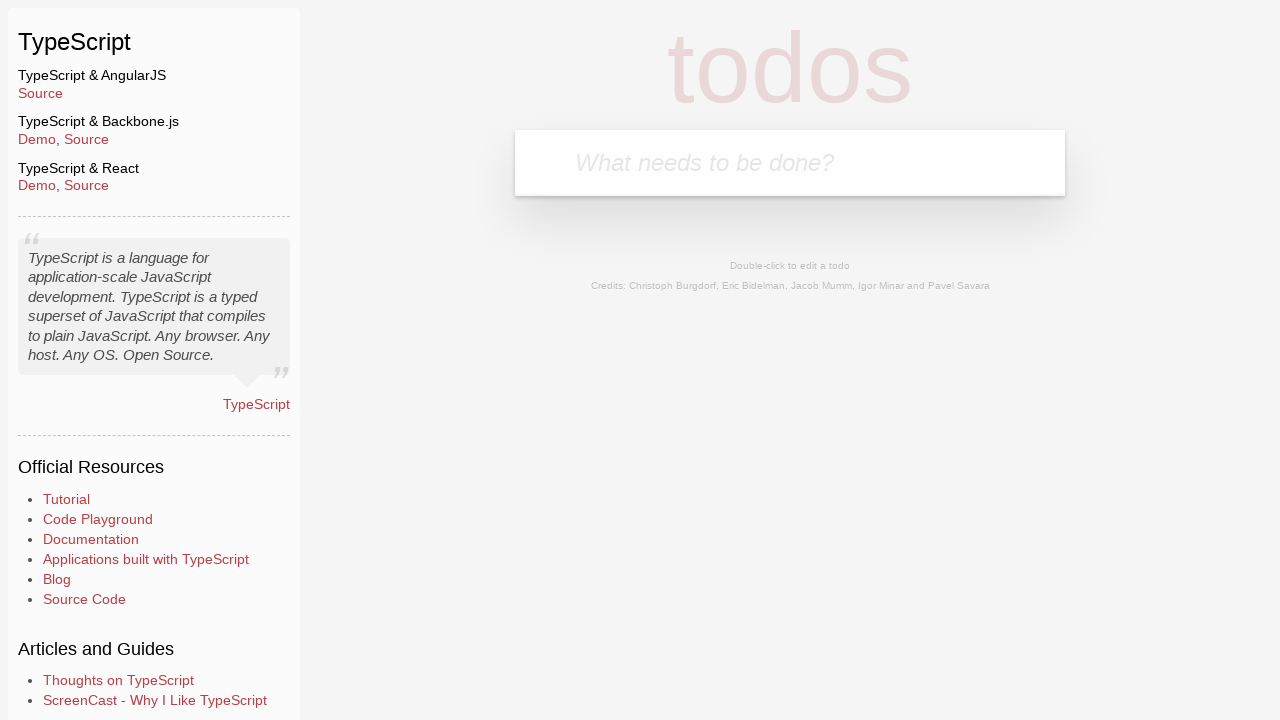

Filled new todo input with 'Example1' on .new-todo
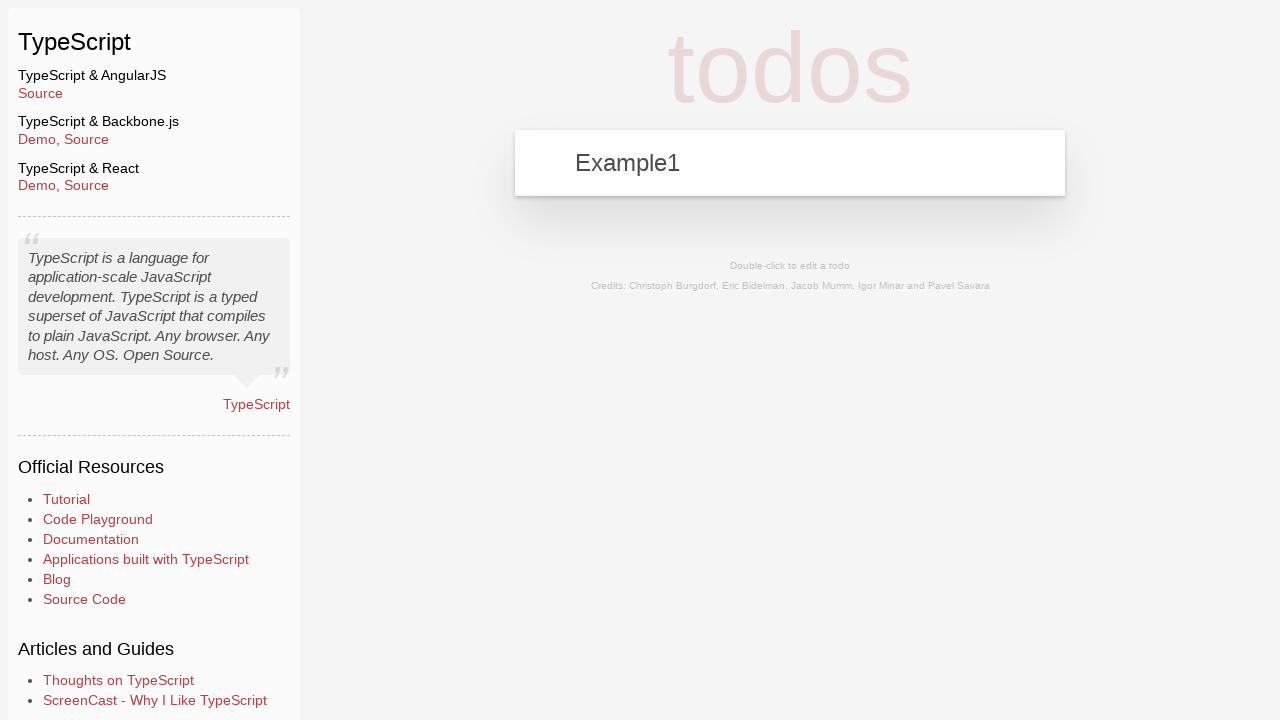

Pressed Enter to add first todo on .new-todo
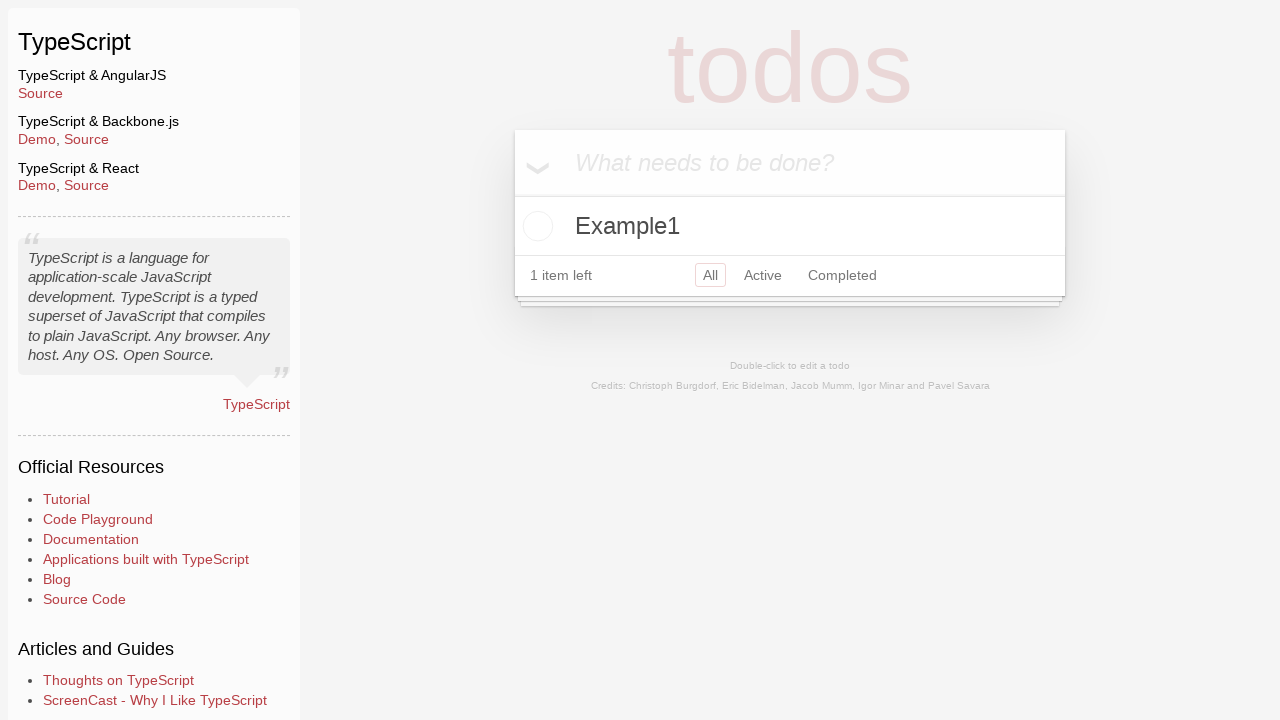

Filled new todo input with 'Example2' on .new-todo
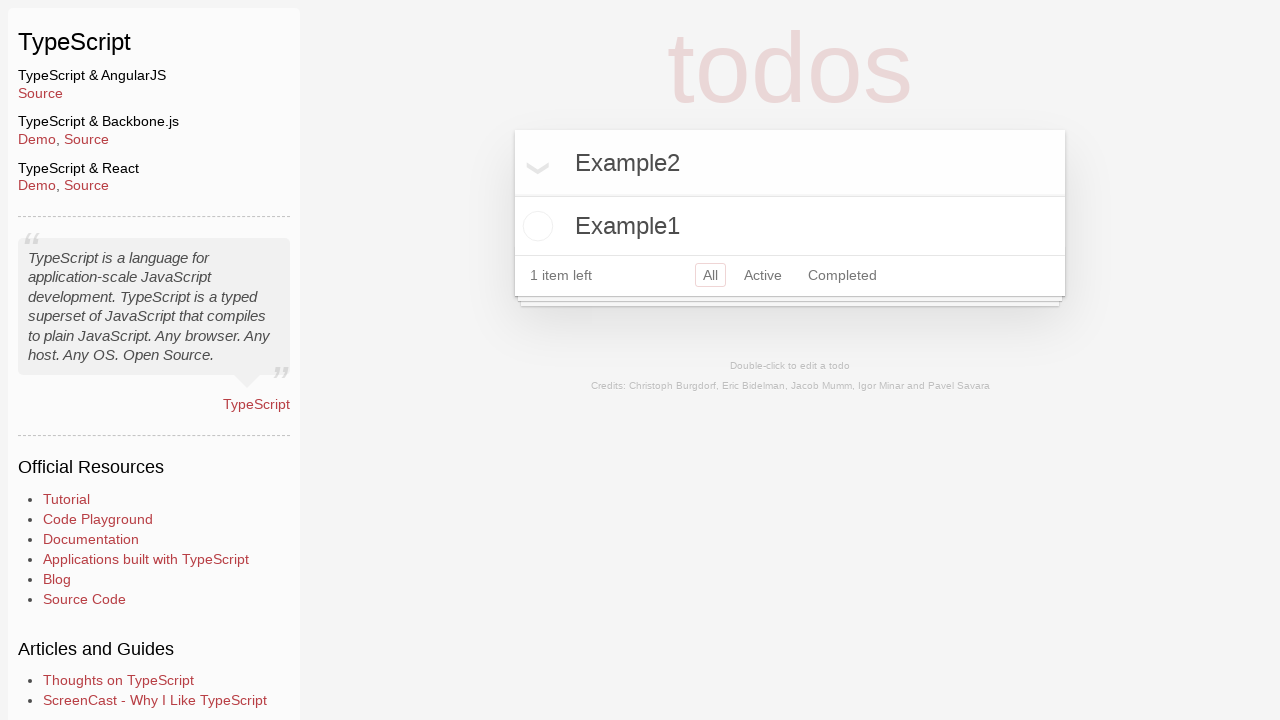

Pressed Enter to add second todo on .new-todo
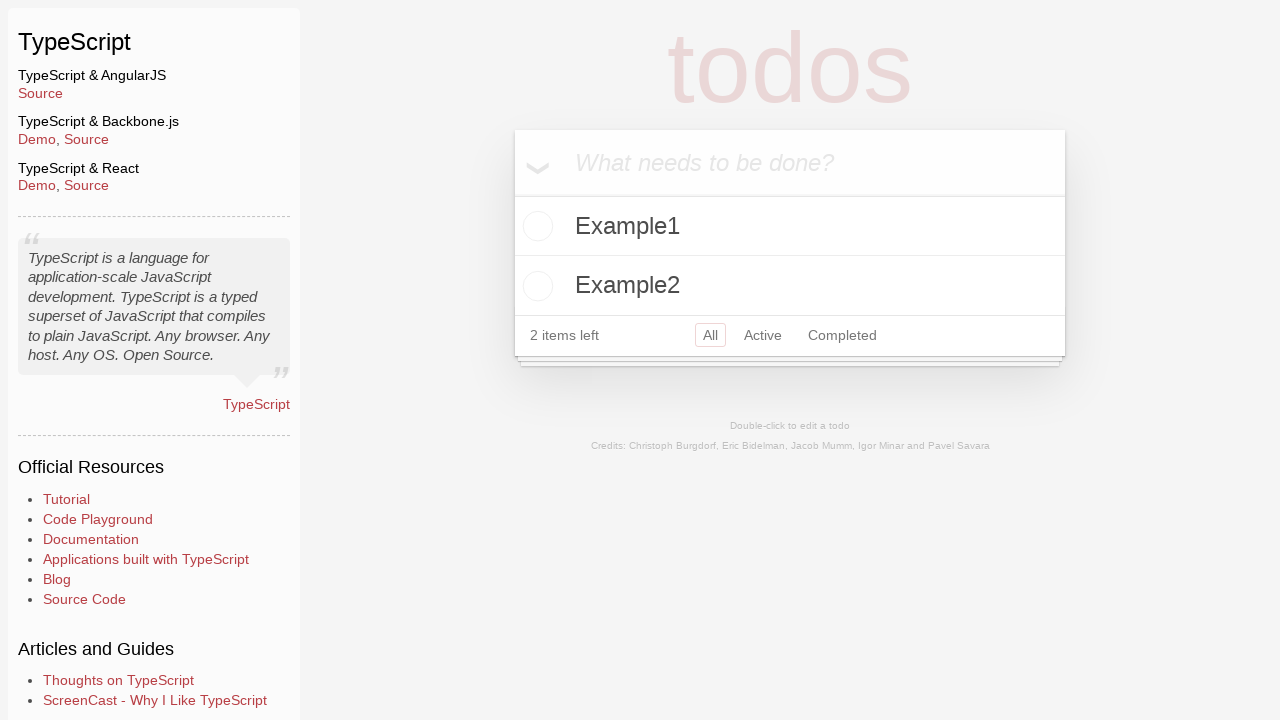

Clicked toggle button to mark Example2 as completed at (535, 286) on li:has-text('Example2') .toggle
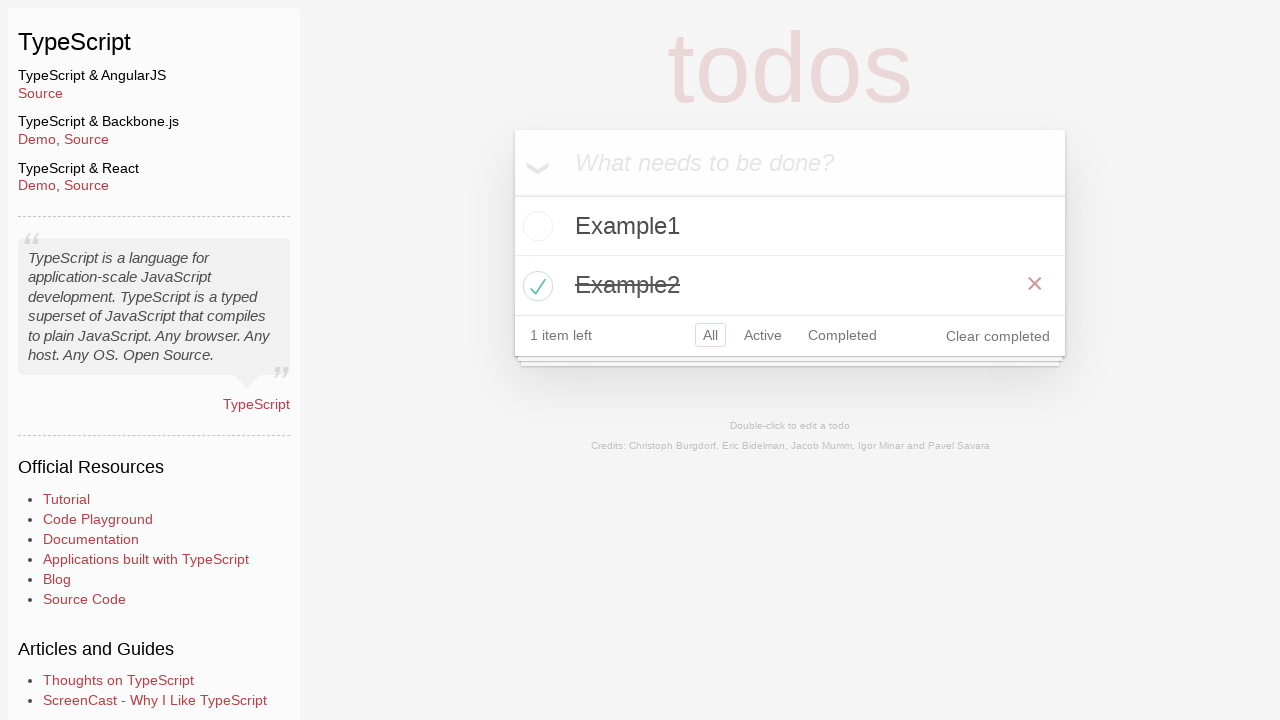

Clicked Active filter button at (763, 335) on a:has-text('Active')
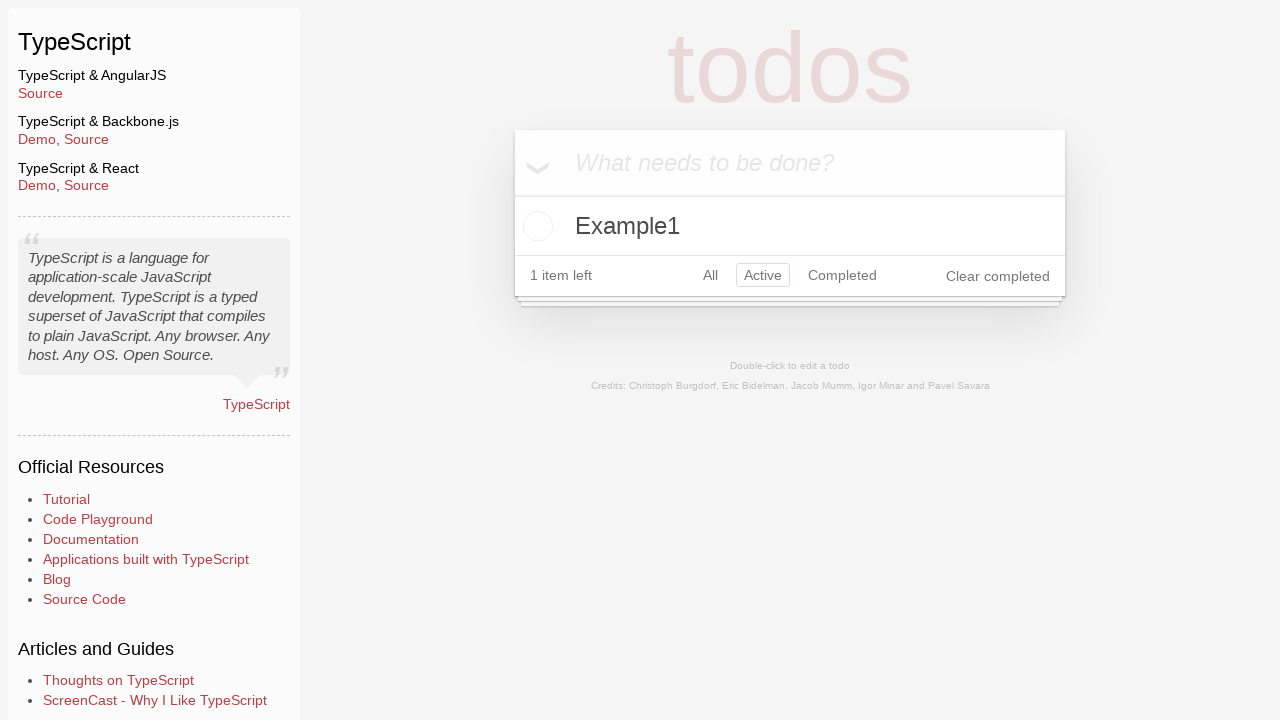

Reloaded the page
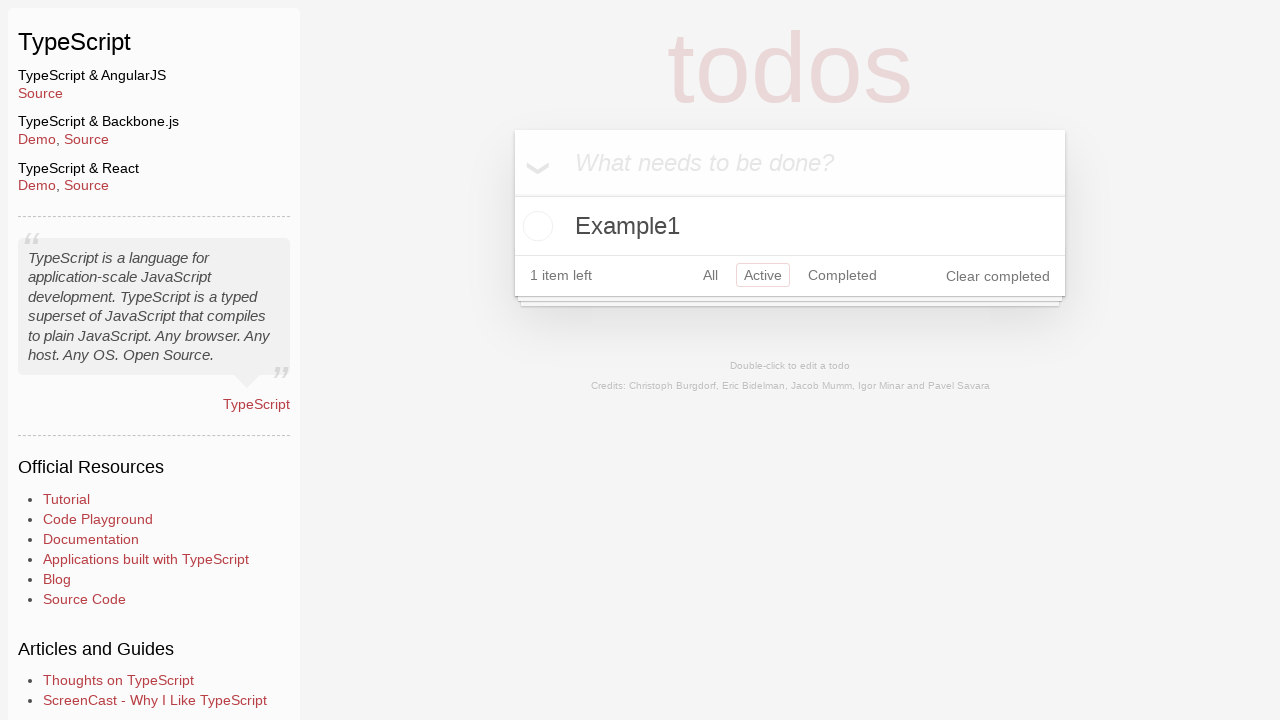

Verified Example1 is visible after page reload - Active filter persists
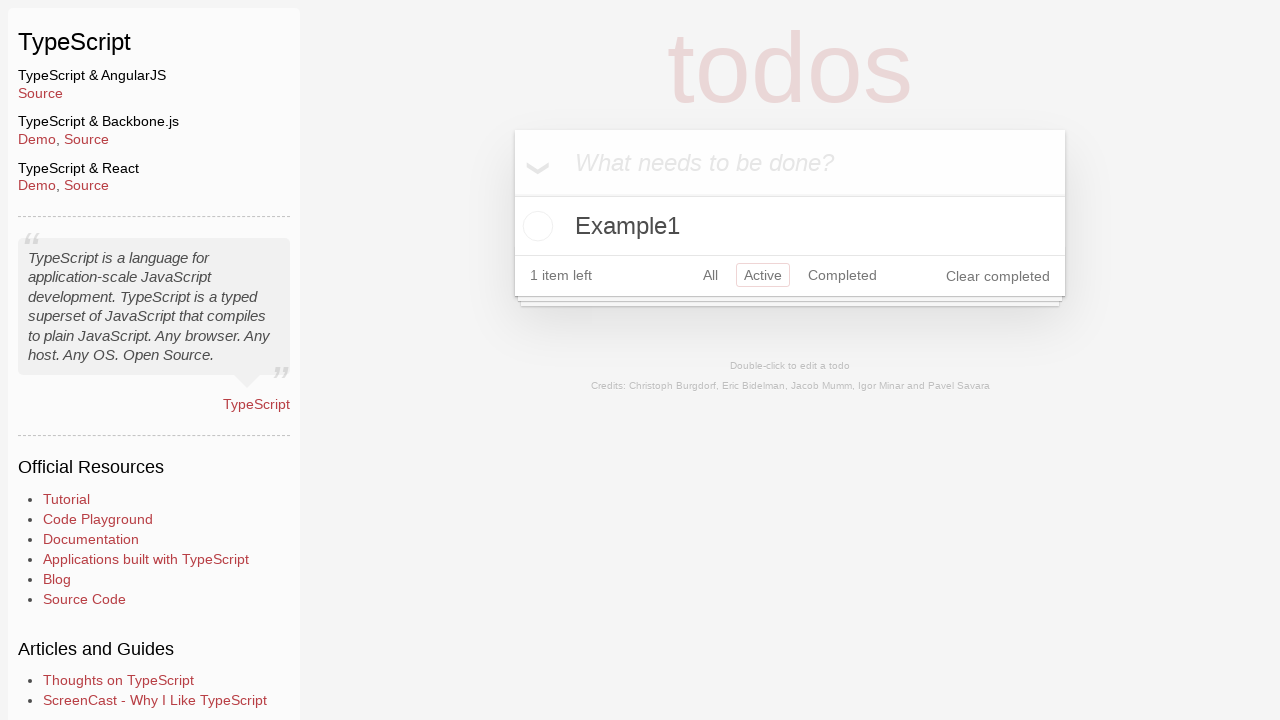

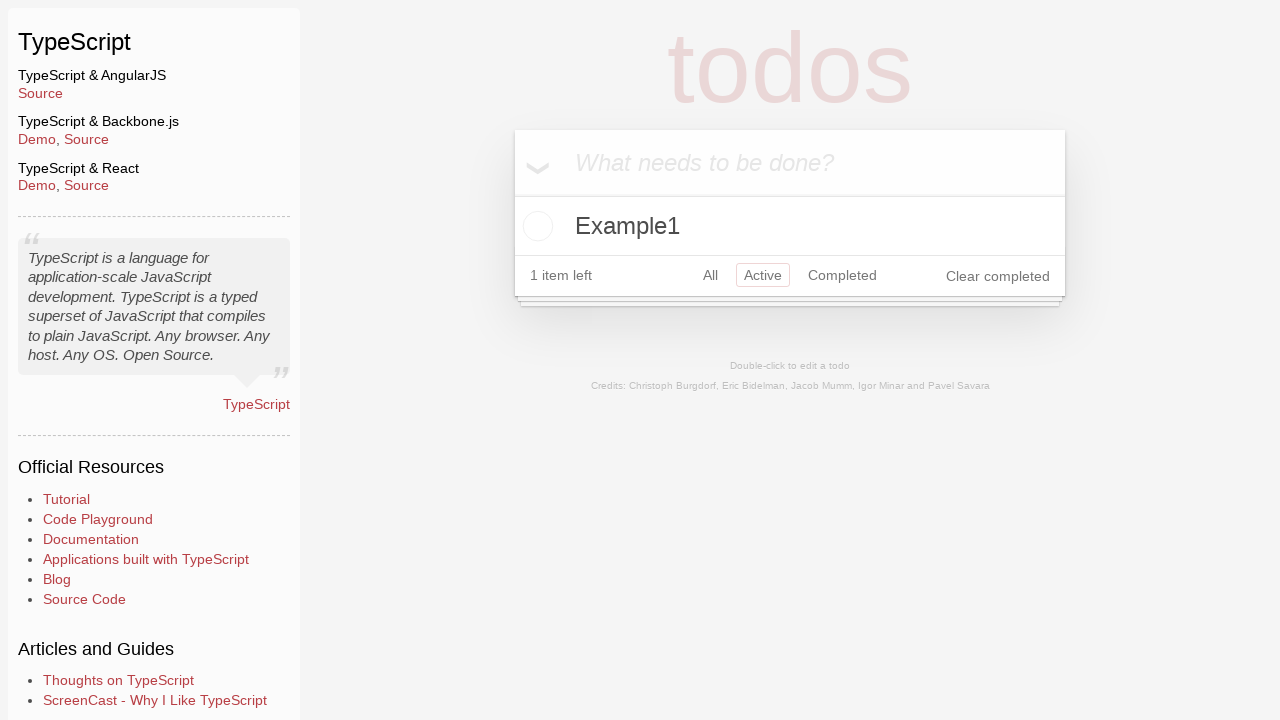